Tests the add/remove elements functionality by clicking to add an element and then clicking the added element to remove it

Starting URL: https://the-internet.herokuapp.com/add_remove_elements/

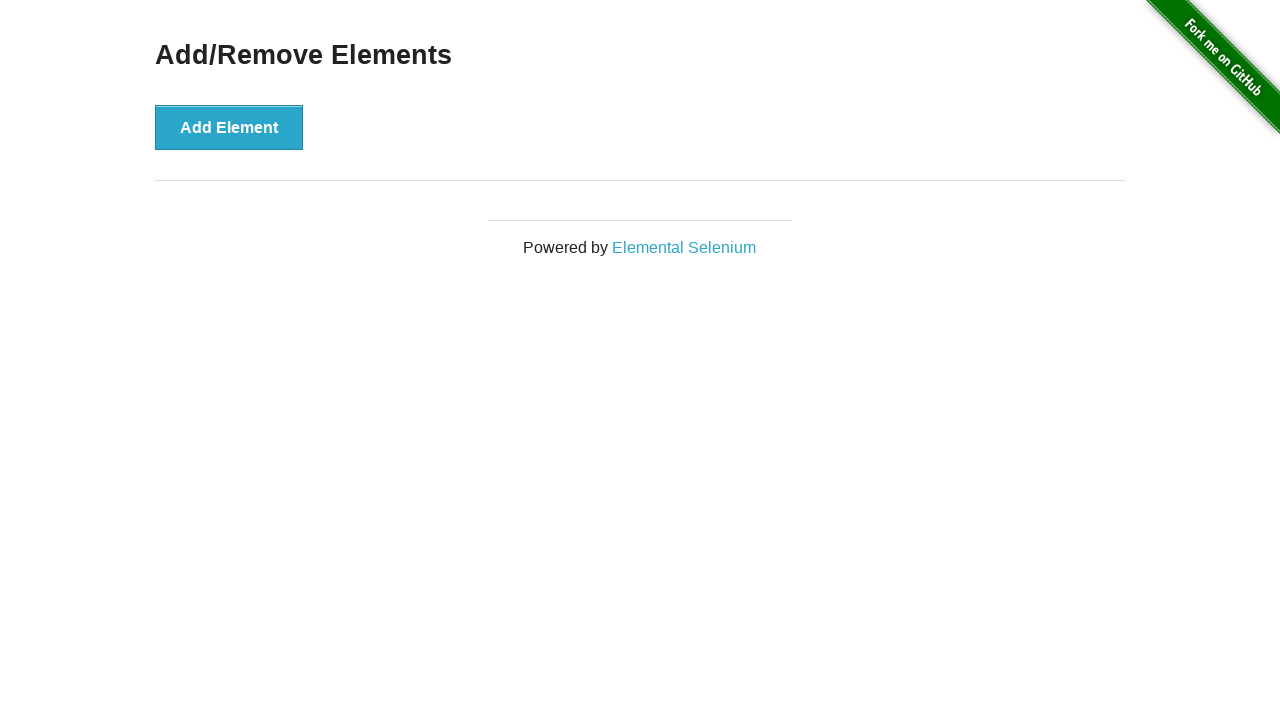

Navigated to add/remove elements page
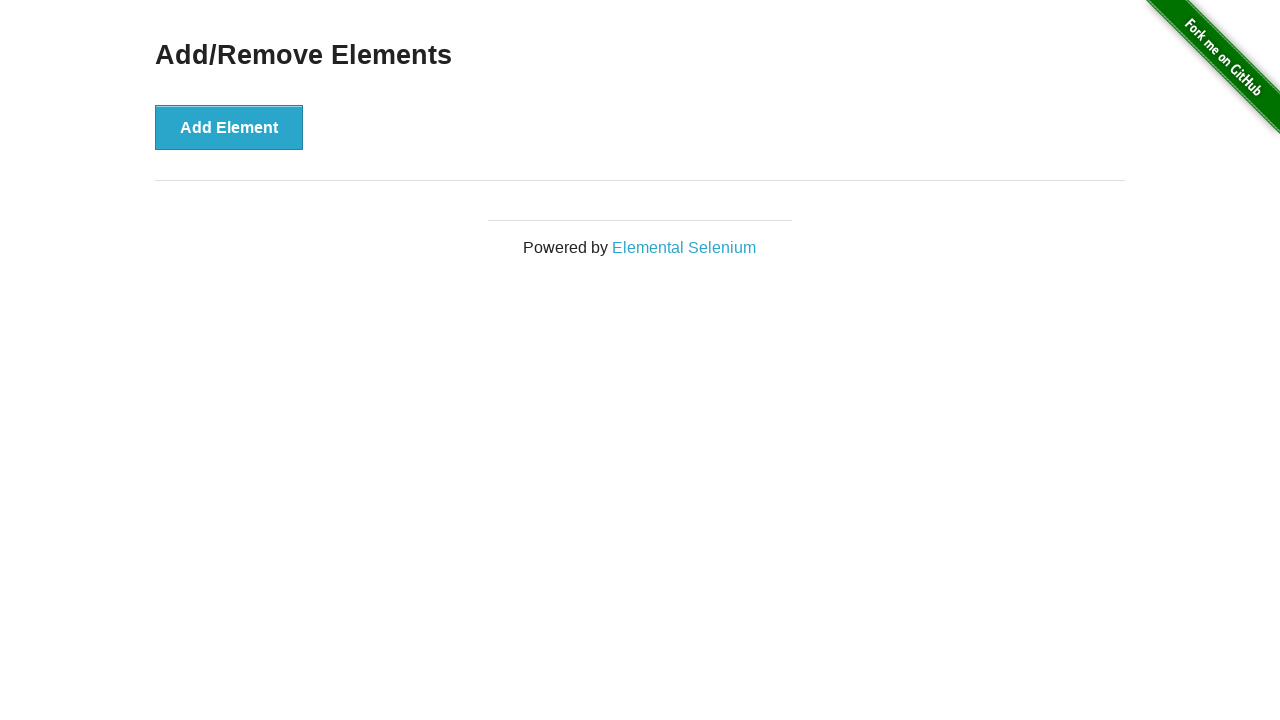

Clicked 'Add Element' button to add a new element at (229, 127) on [onclick='addElement()']
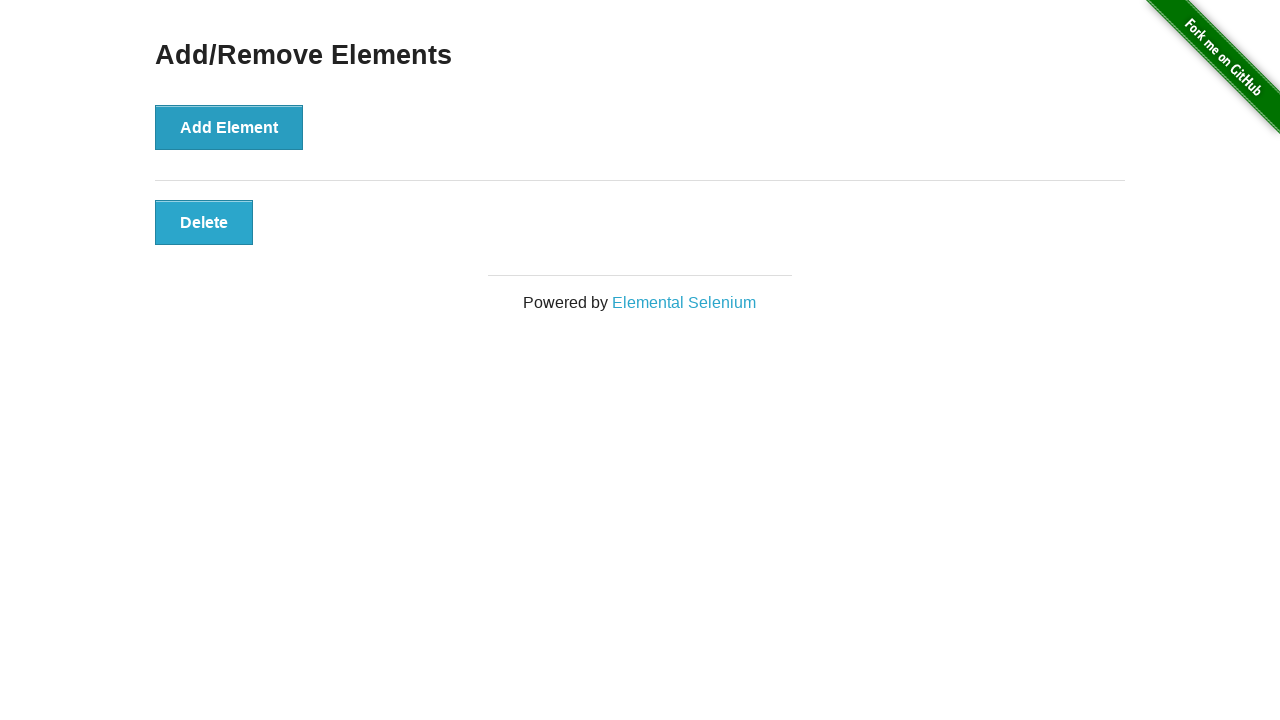

Added element appeared on the page
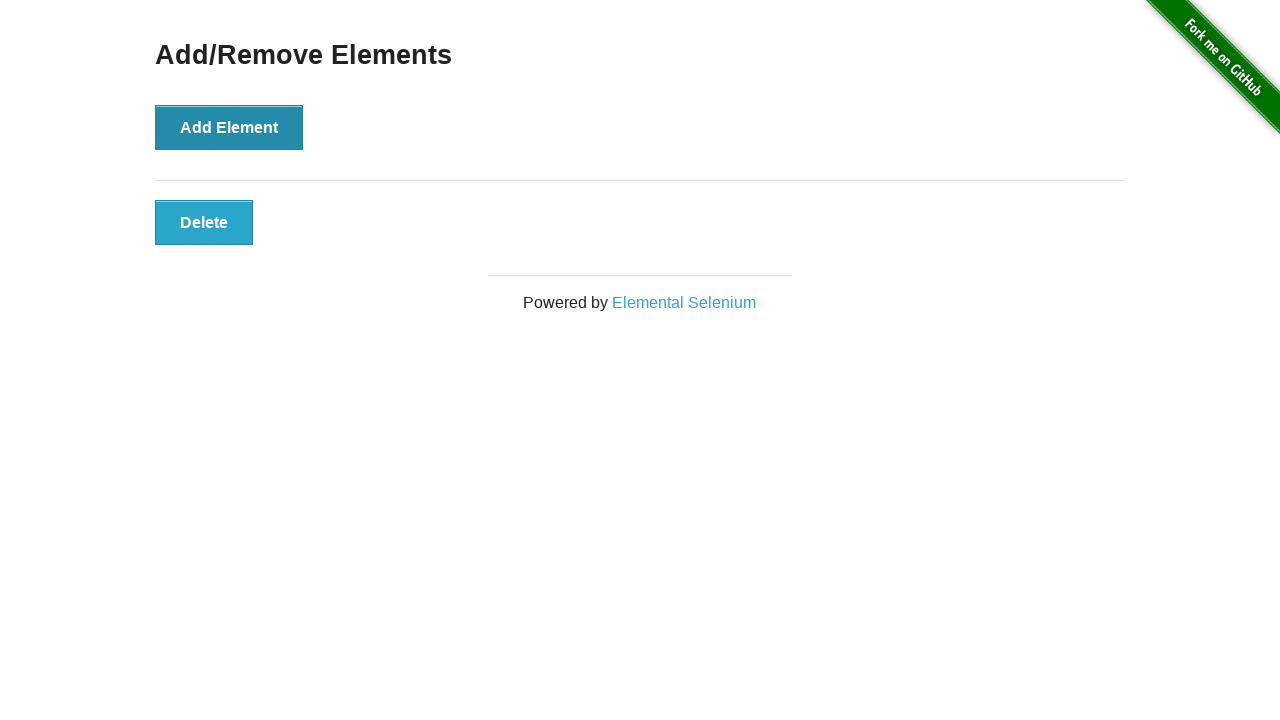

Clicked the added element to remove it at (204, 222) on .added-manually
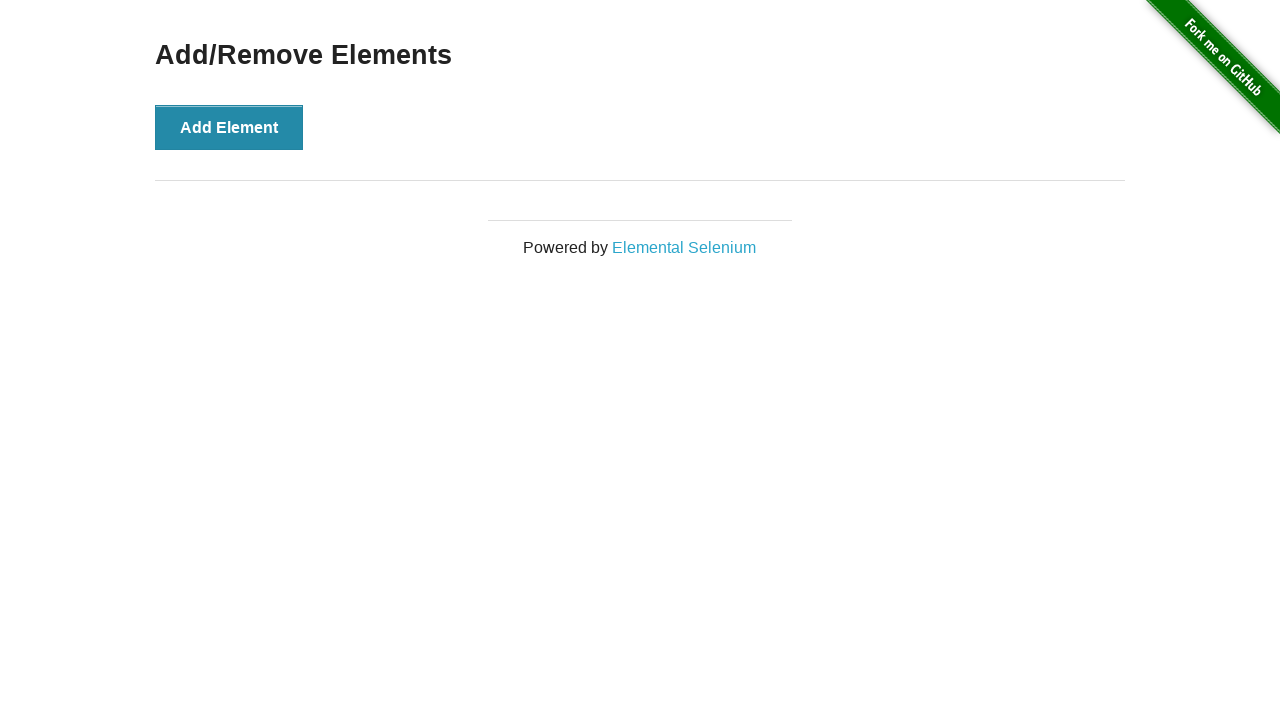

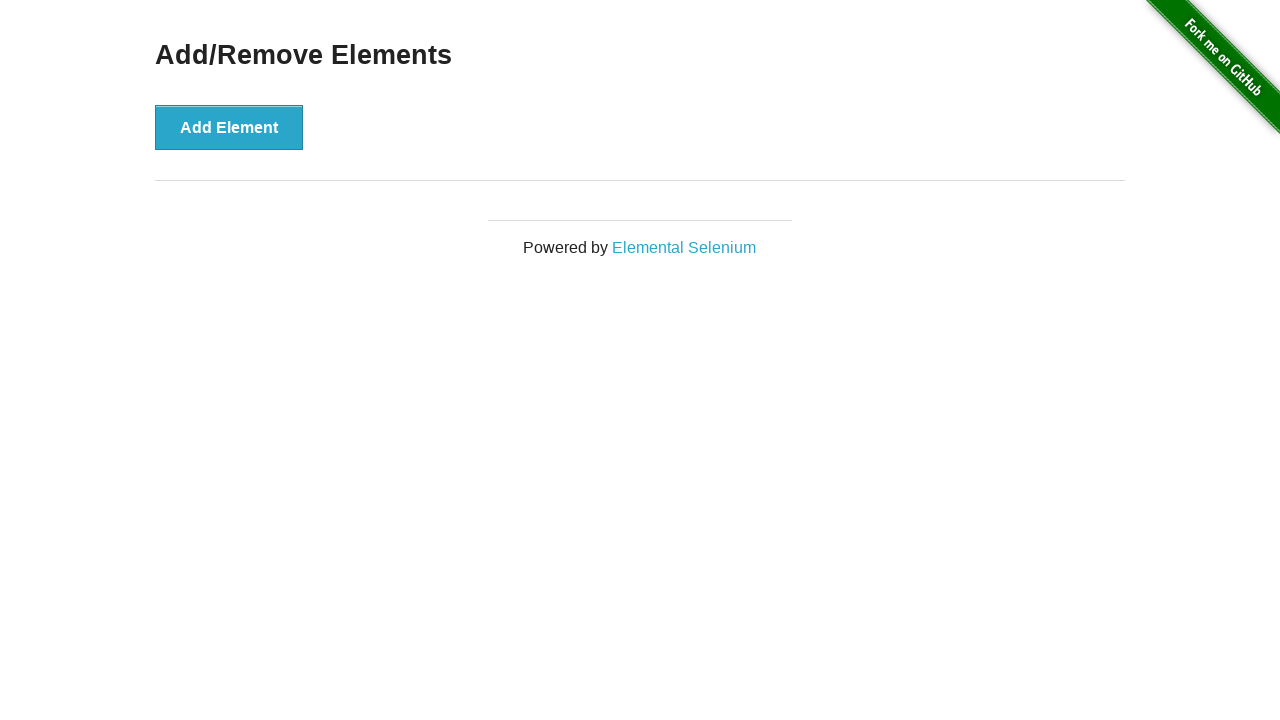